Tests the Todo List application by adding three todo items (buy some cheese, feed the cat, book a doctors appointment) and verifying that the item counter reflects the correct number of items left (3).

Starting URL: https://todo-app.serenity-js.org/

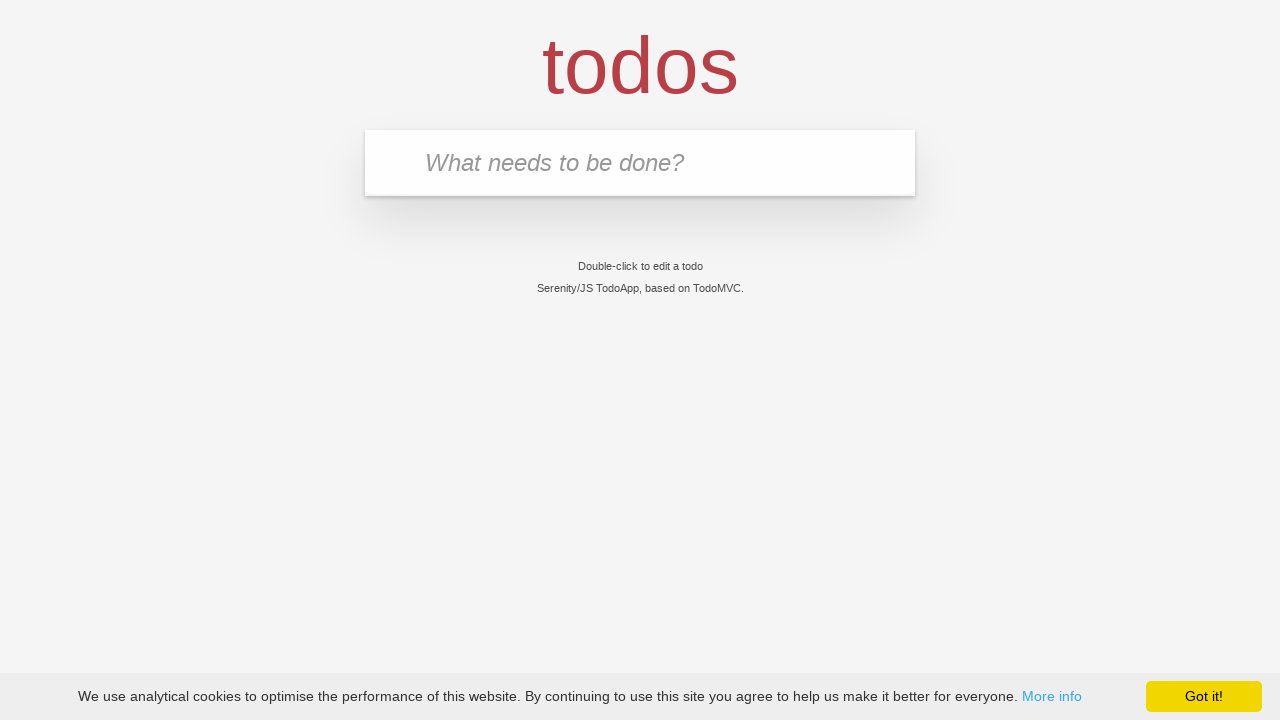

Filled todo input field with 'buy some cheese' on input[placeholder='What needs to be done?']
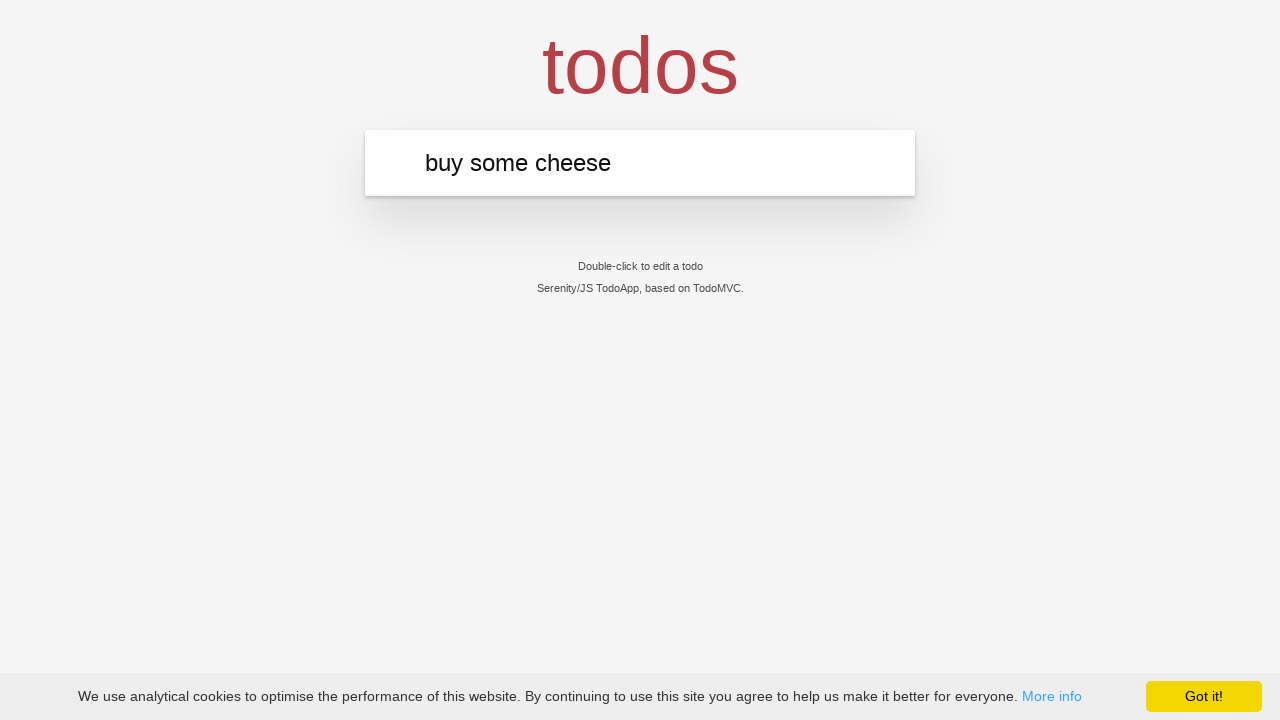

Pressed Enter to add 'buy some cheese' to todo list on input[placeholder='What needs to be done?']
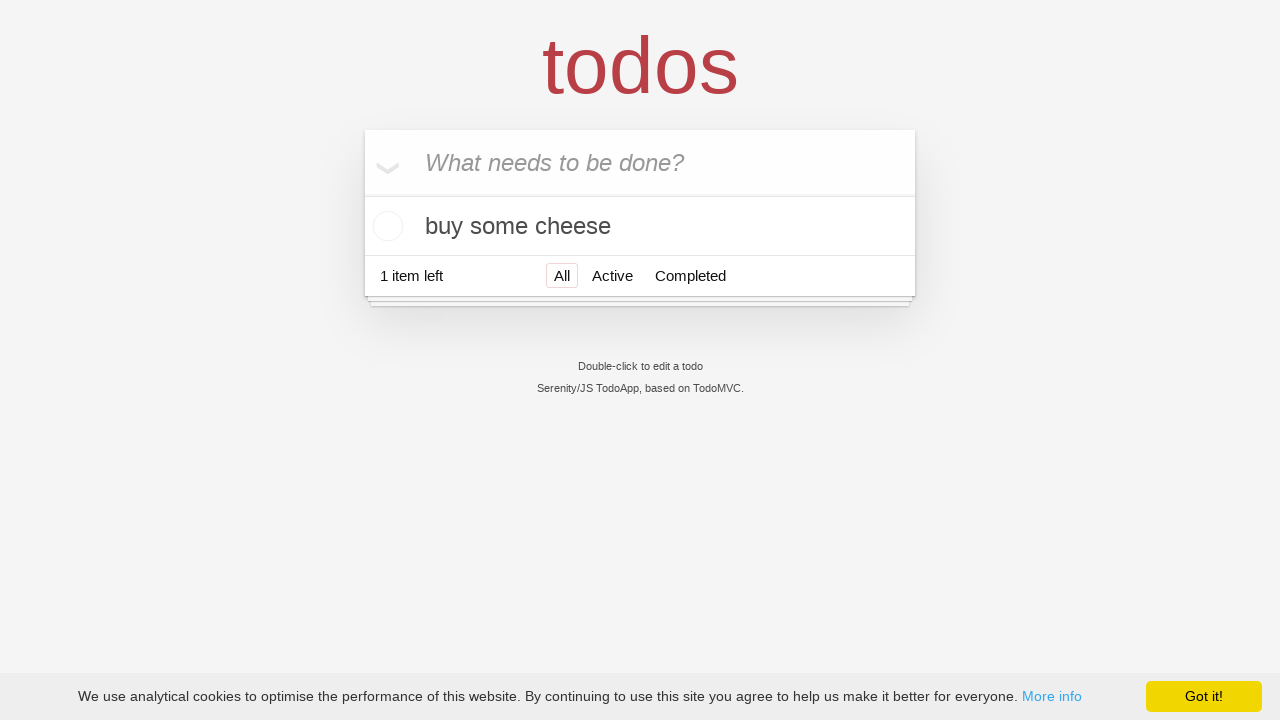

First todo item 'buy some cheese' appeared in the list
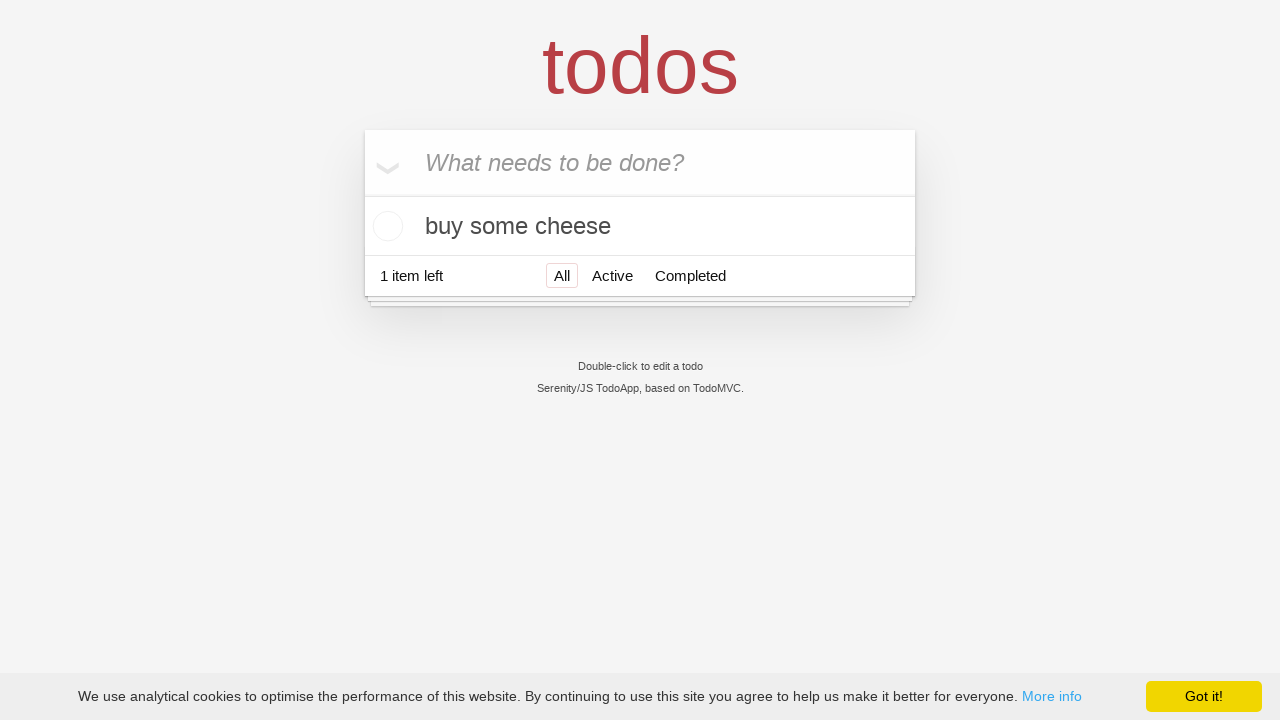

Filled todo input field with 'feed the cat' on input[placeholder='What needs to be done?']
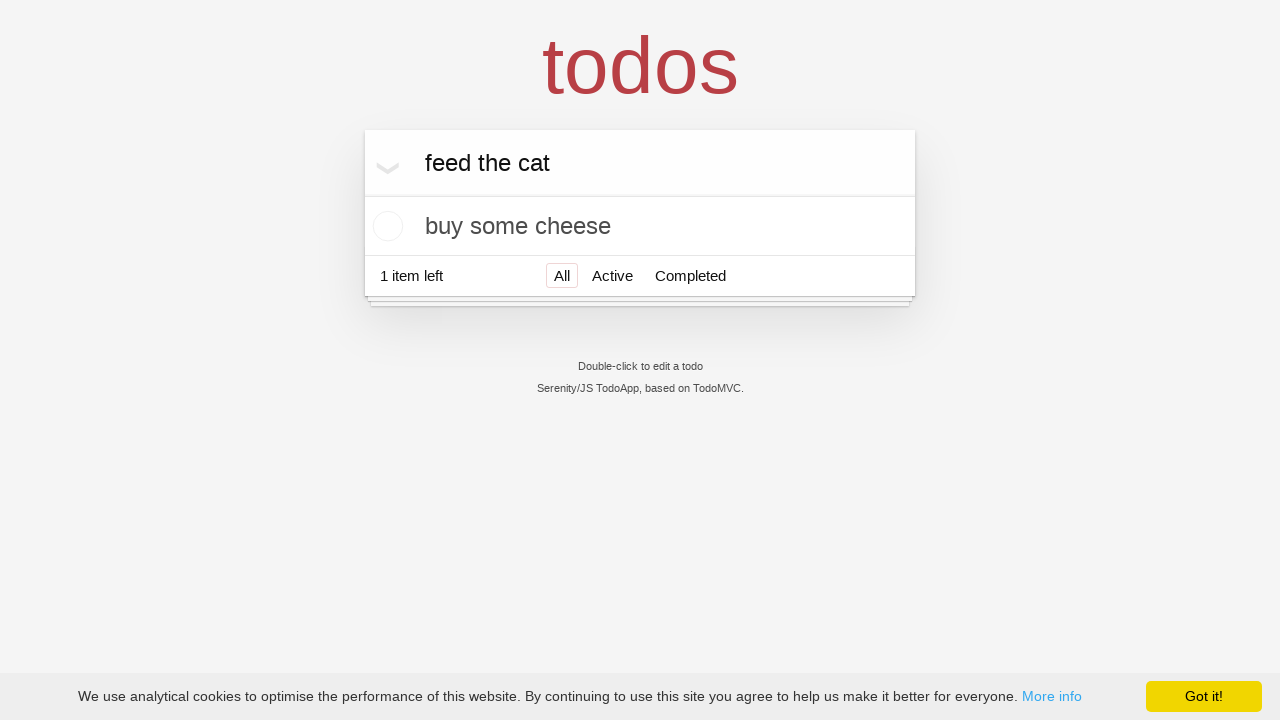

Pressed Enter to add 'feed the cat' to todo list on input[placeholder='What needs to be done?']
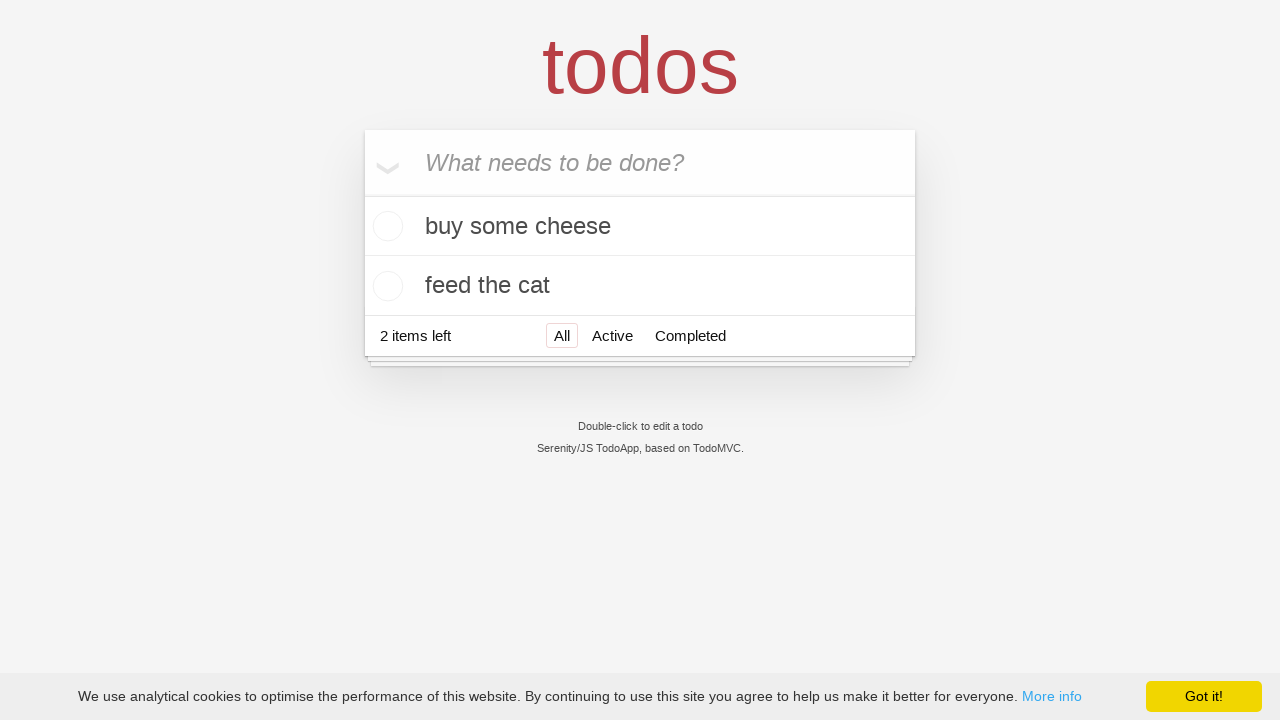

Second todo item 'feed the cat' appeared in the list
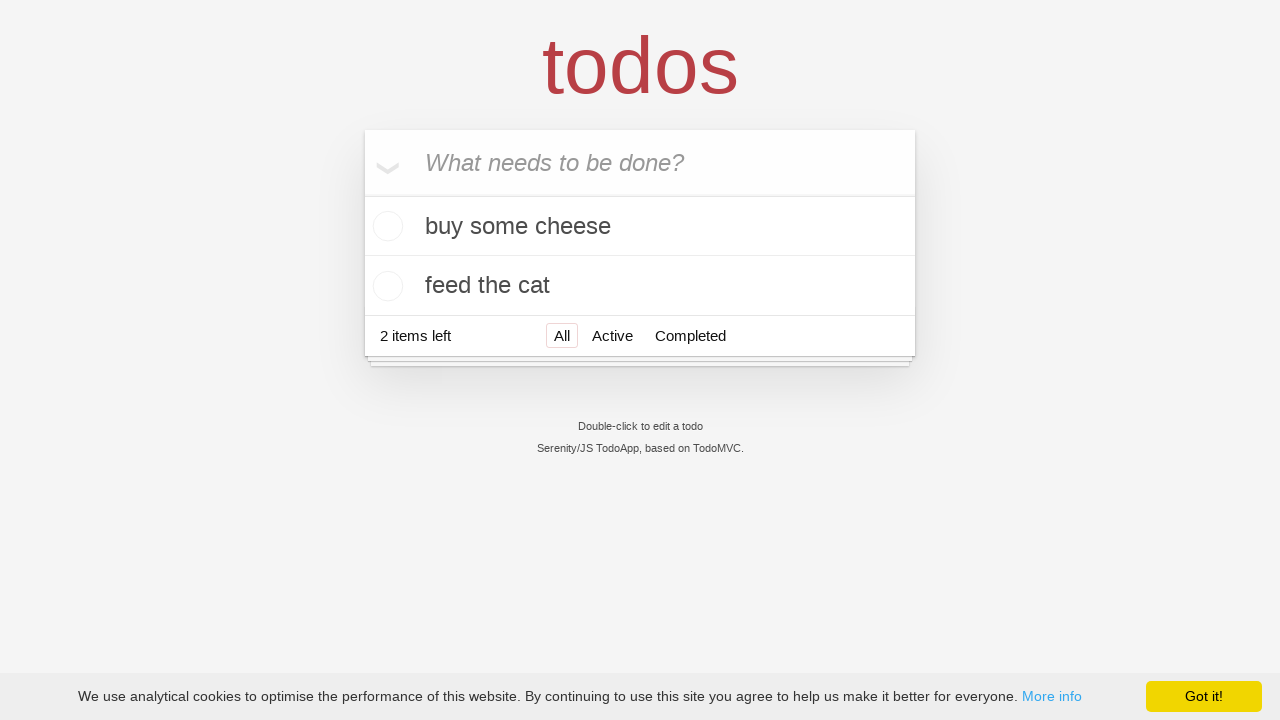

Filled todo input field with 'book a doctors appointment' on input[placeholder='What needs to be done?']
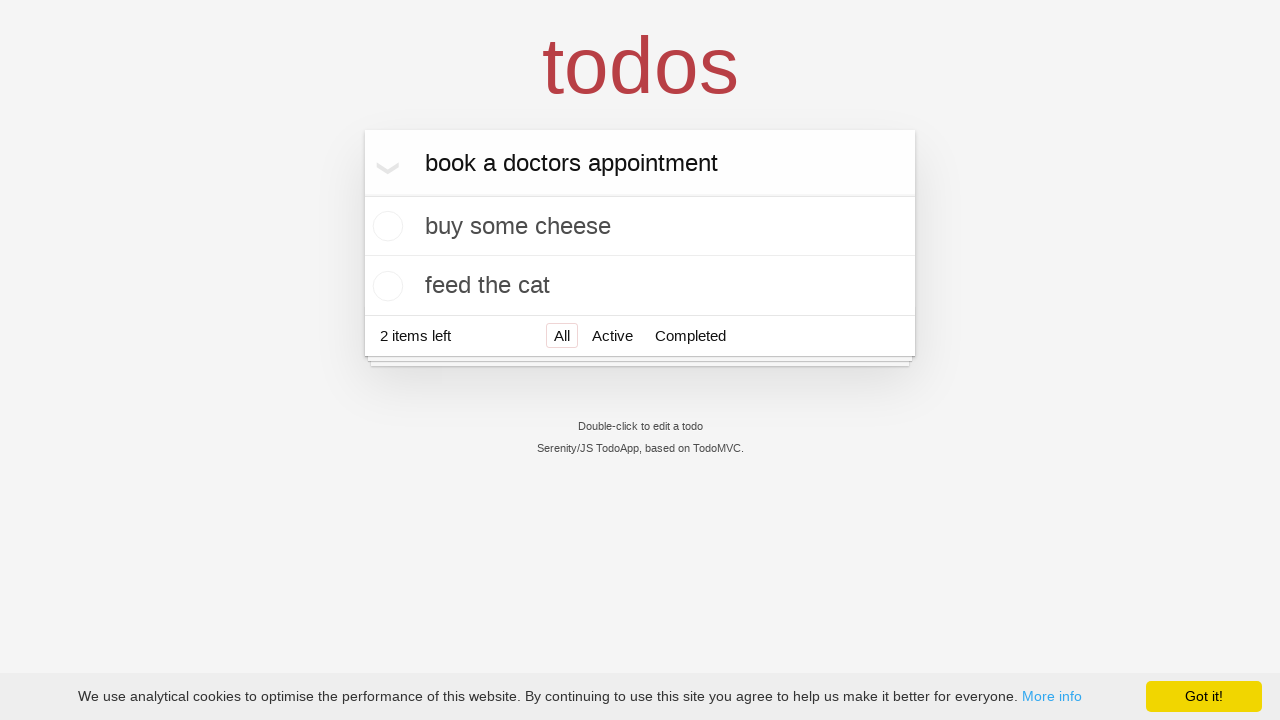

Pressed Enter to add 'book a doctors appointment' to todo list on input[placeholder='What needs to be done?']
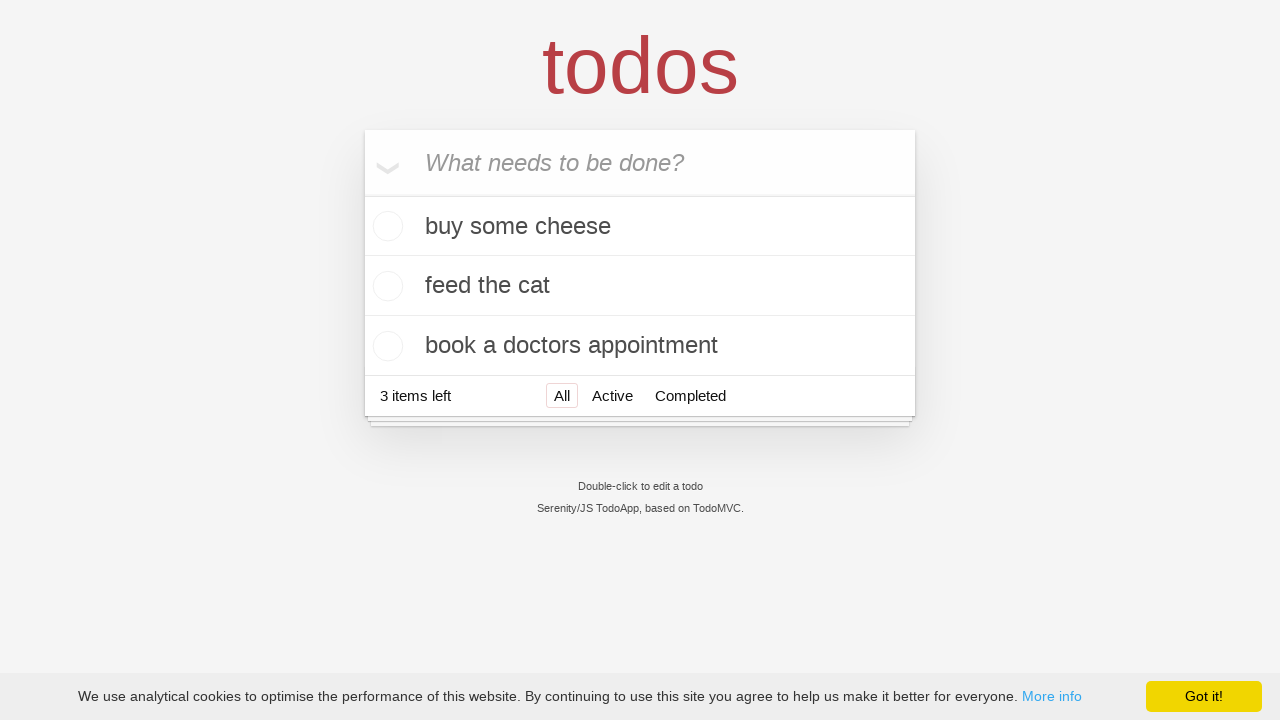

Third todo item 'book a doctors appointment' appeared in the list
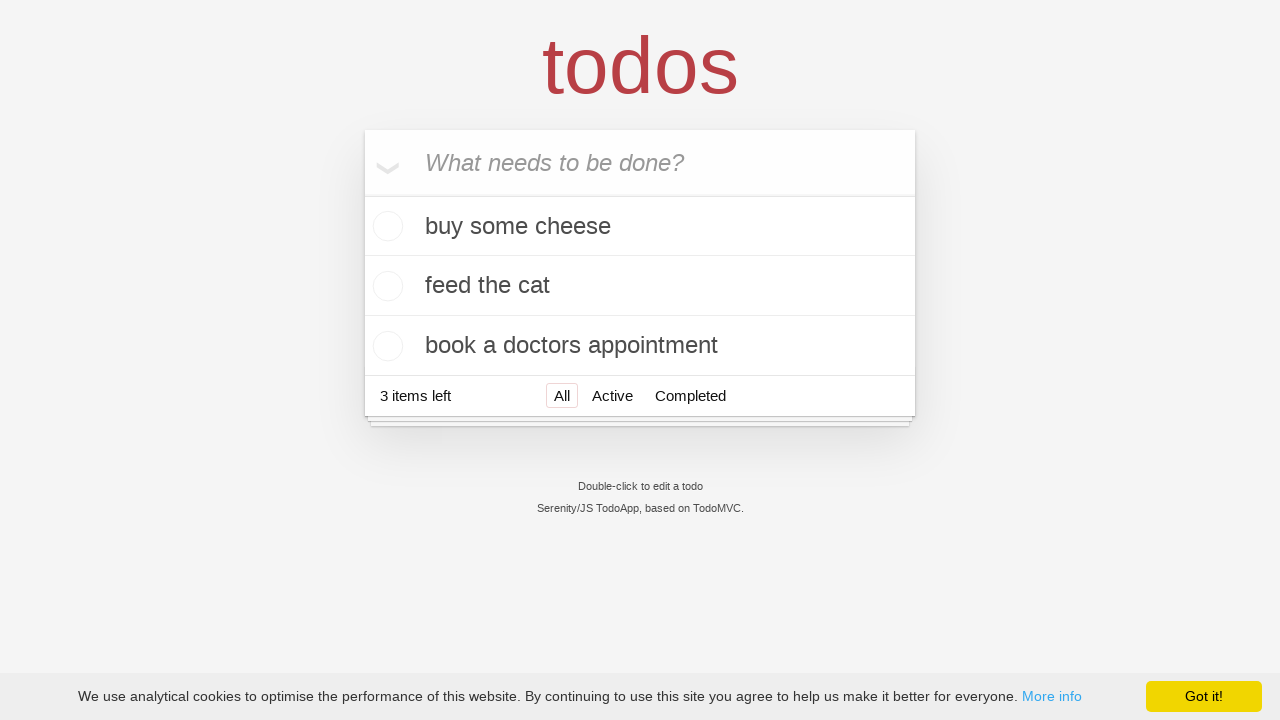

Counter verified showing 3 items left
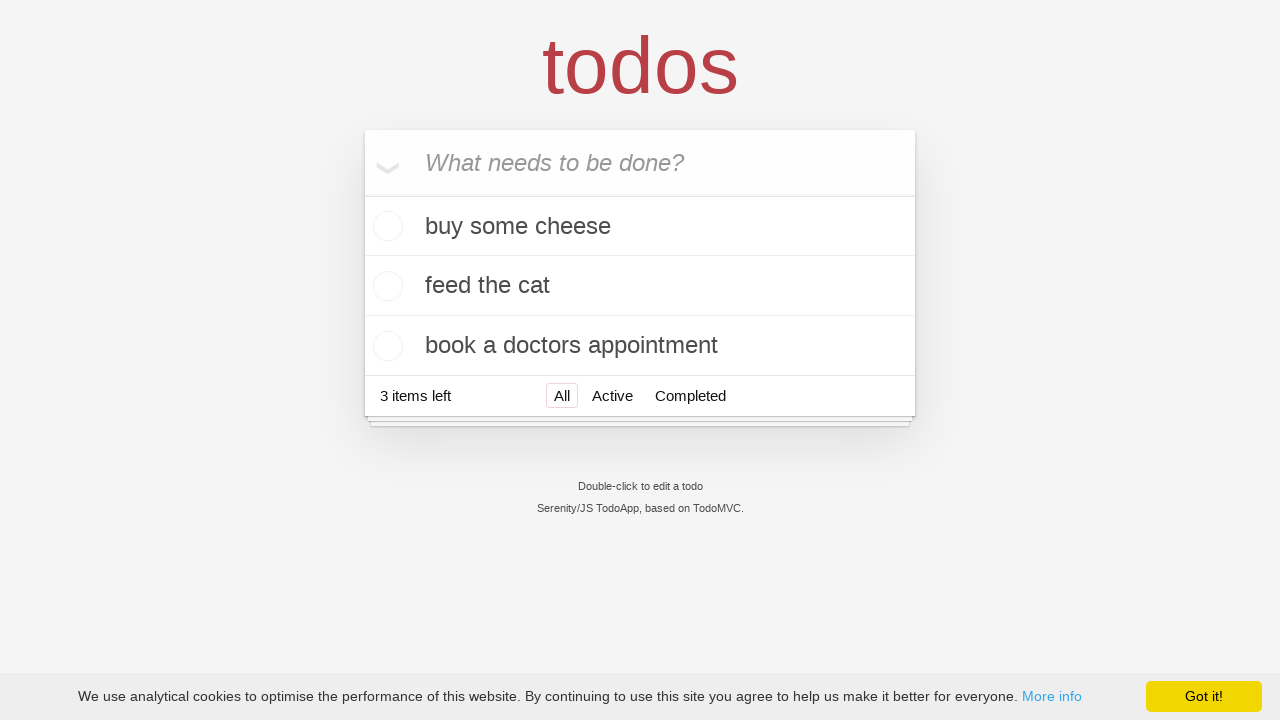

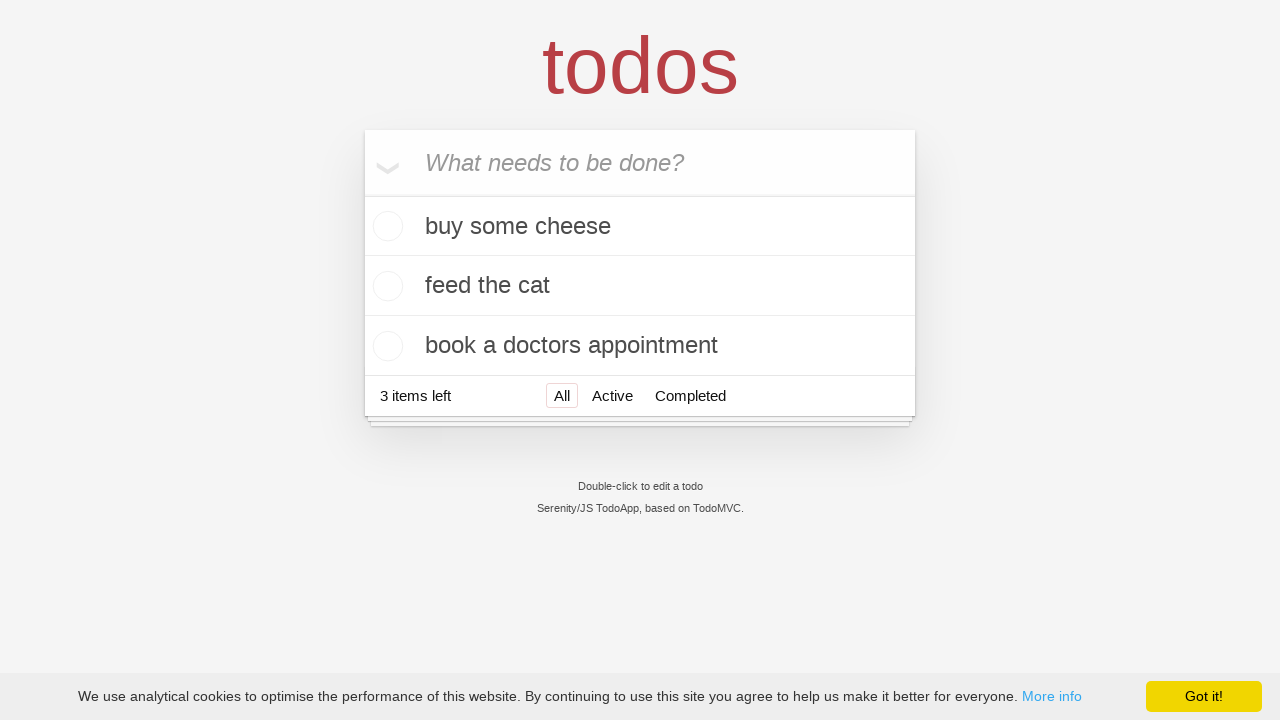